Tests drag and drop functionality by dragging column A to column B and verifying the columns have swapped positions.

Starting URL: https://the-internet.herokuapp.com/drag_and_drop

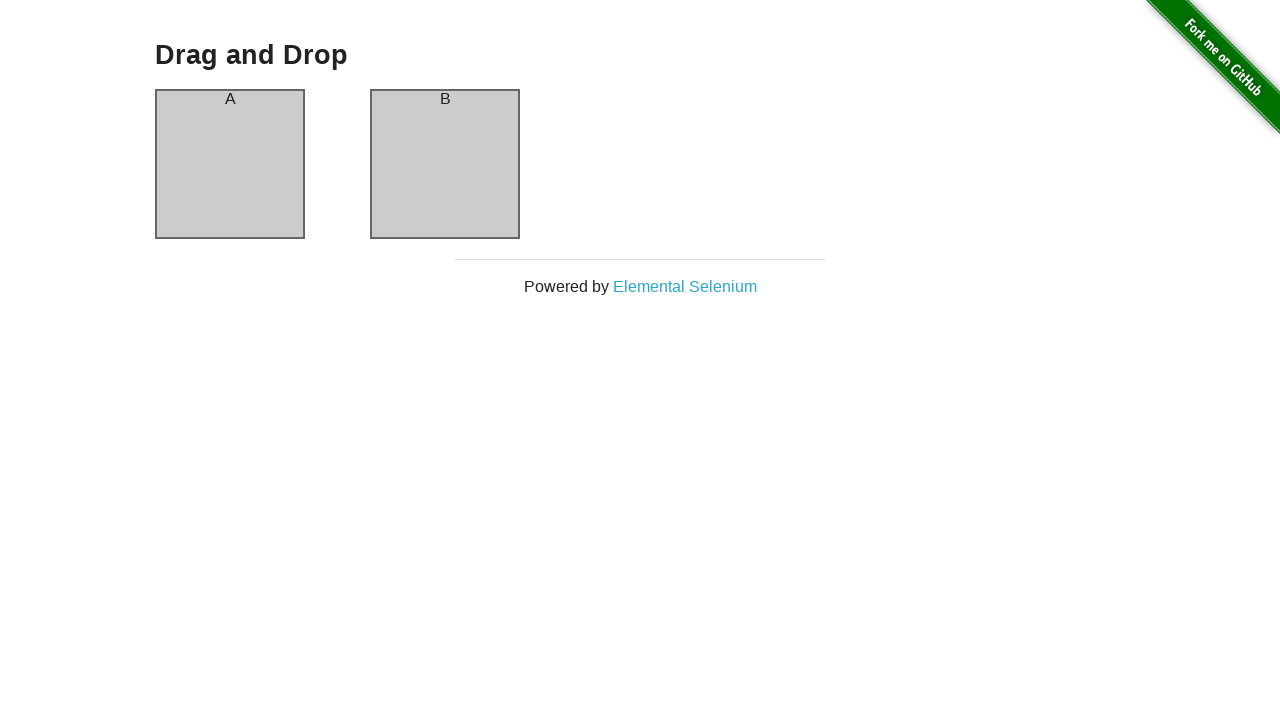

Waited for column A to be visible
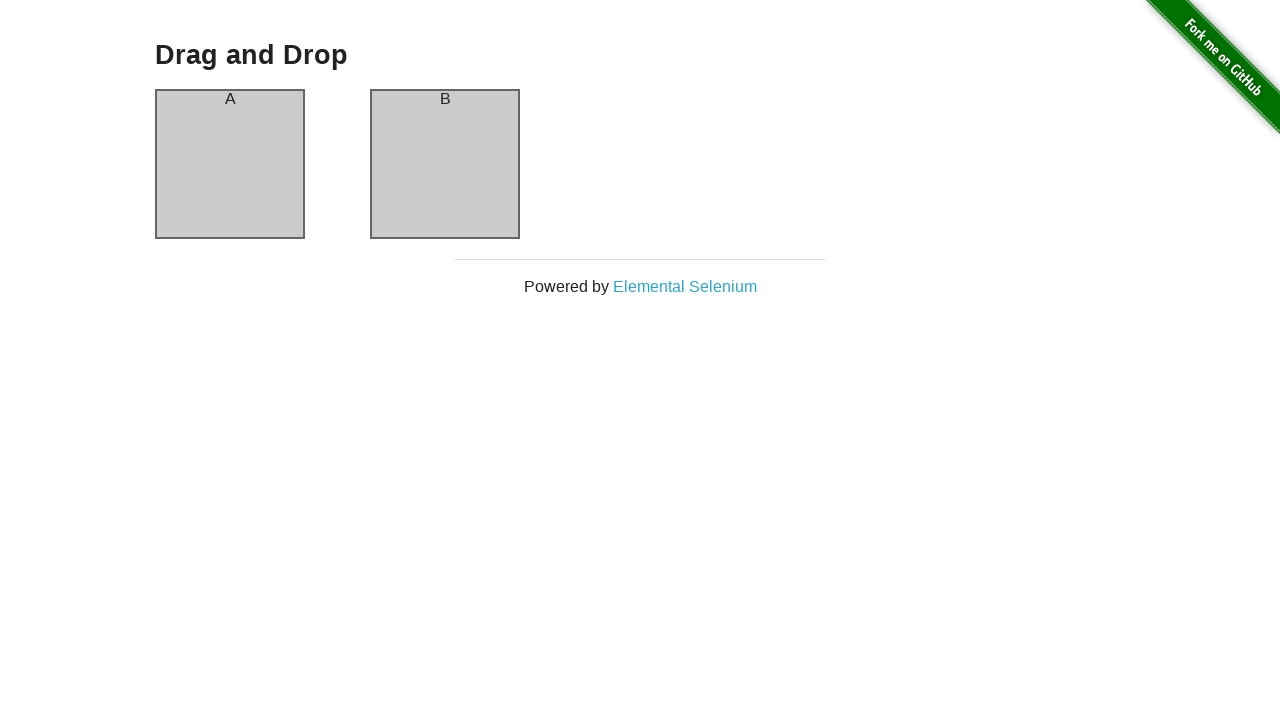

Waited for column B to be visible
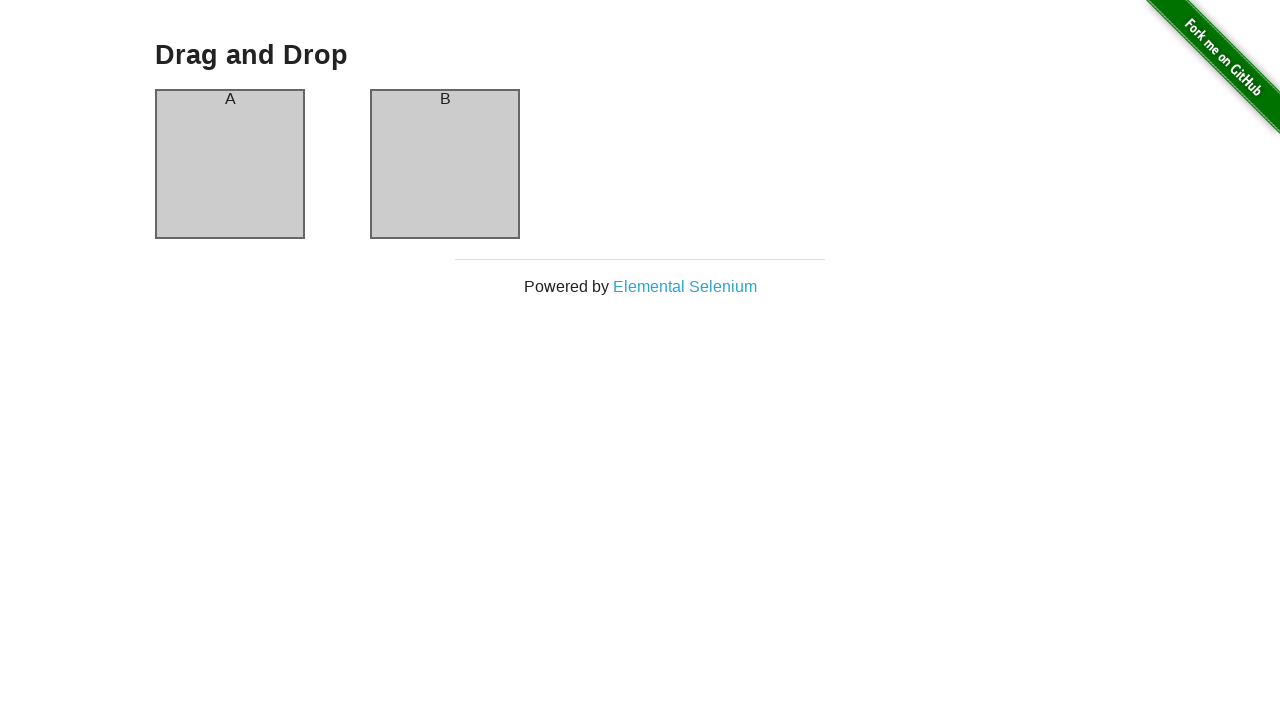

Located column A element
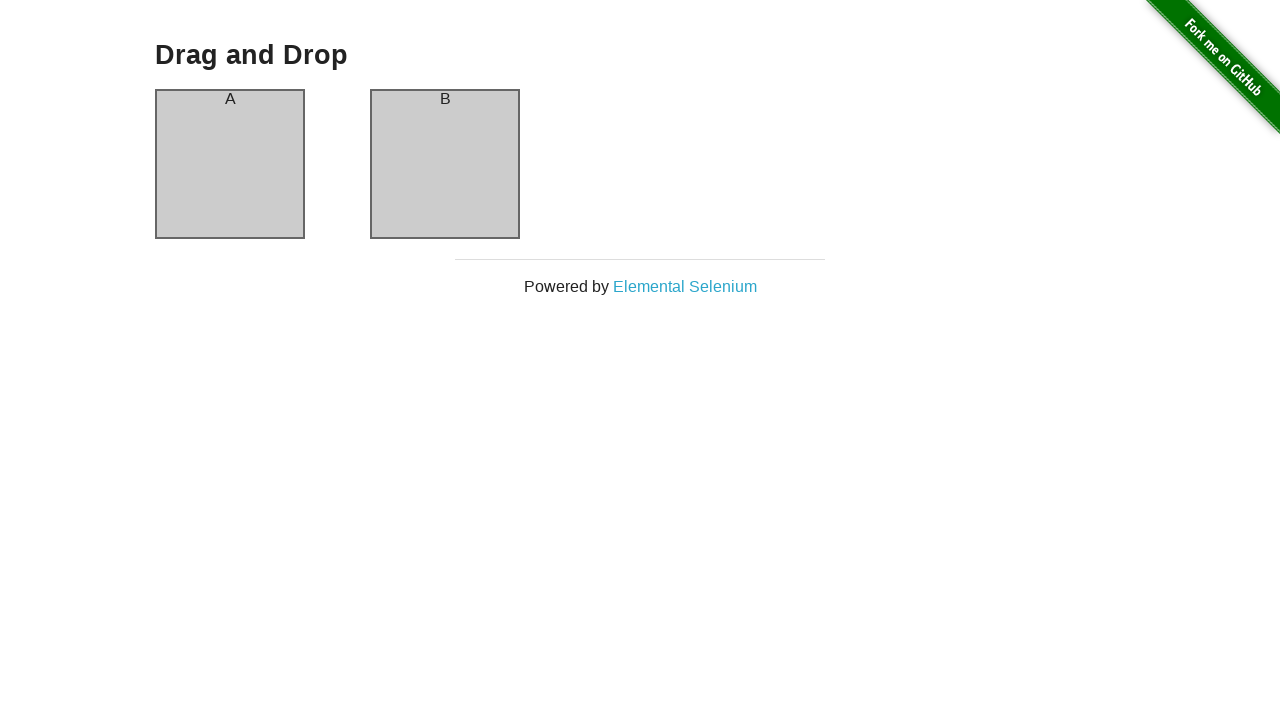

Located column B element
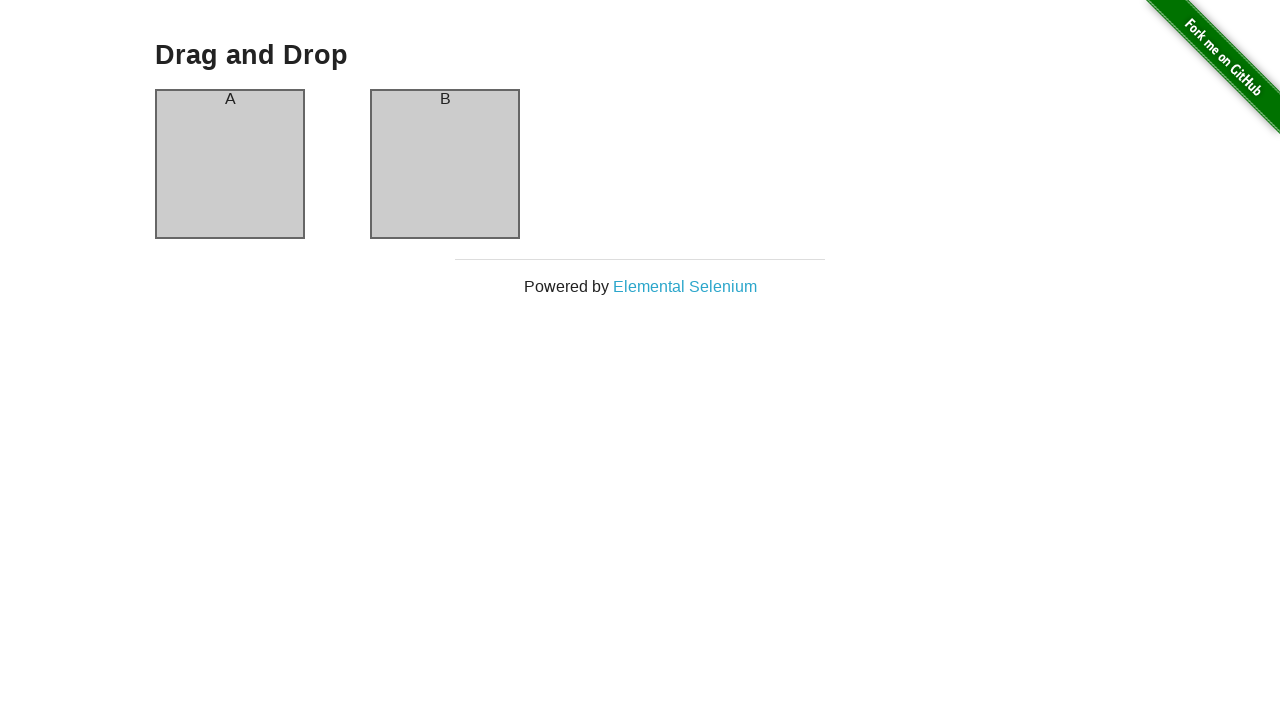

Dragged column A to column B at (445, 164)
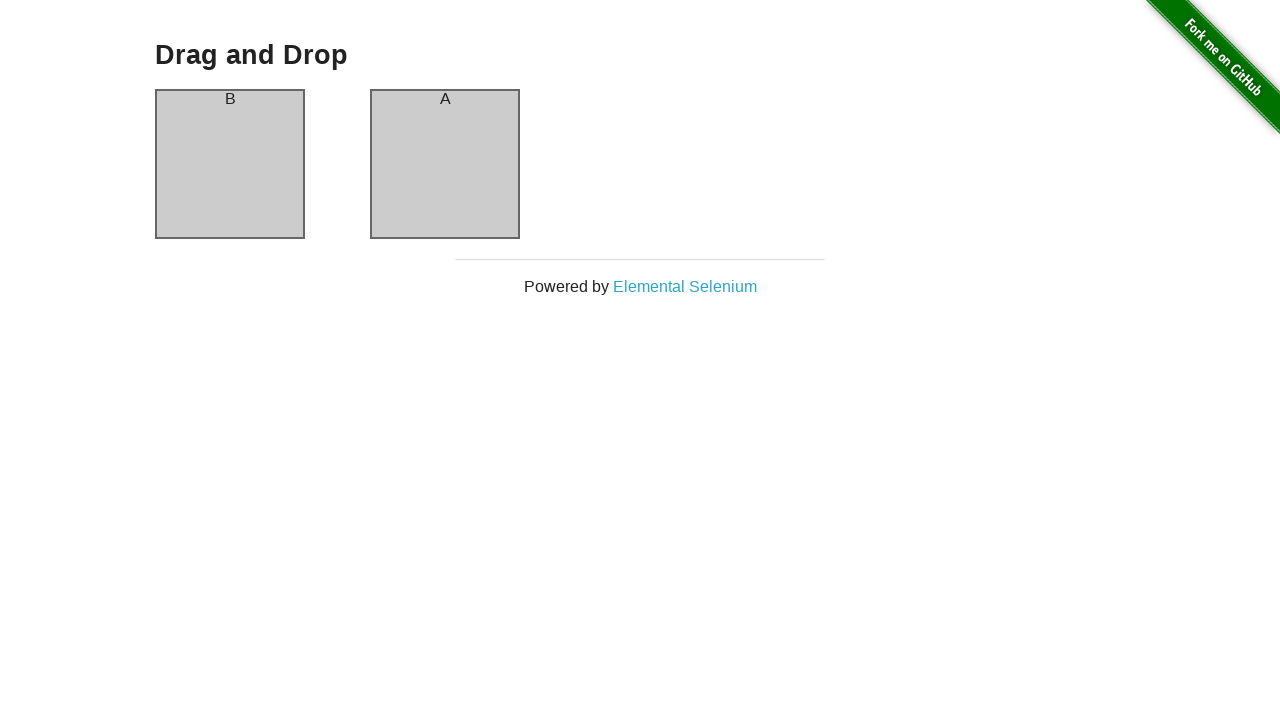

Waited 1000ms for drag and drop to complete
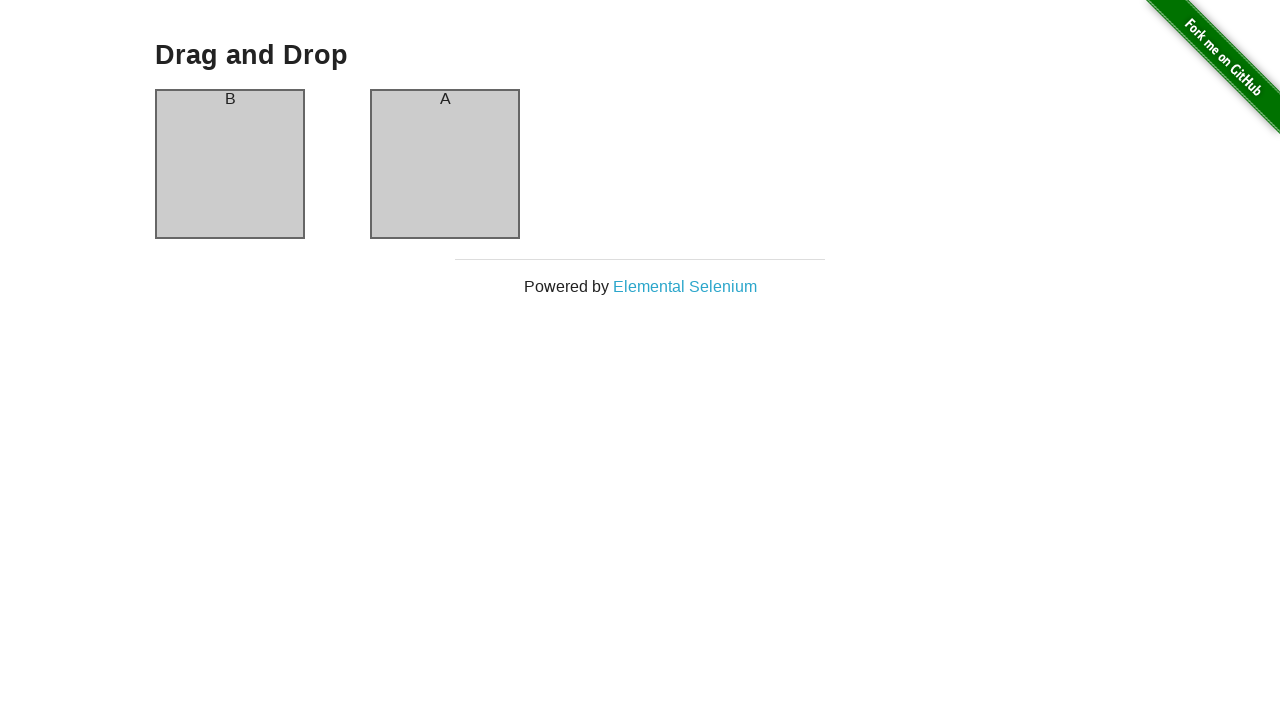

Retrieved all column elements to verify swap
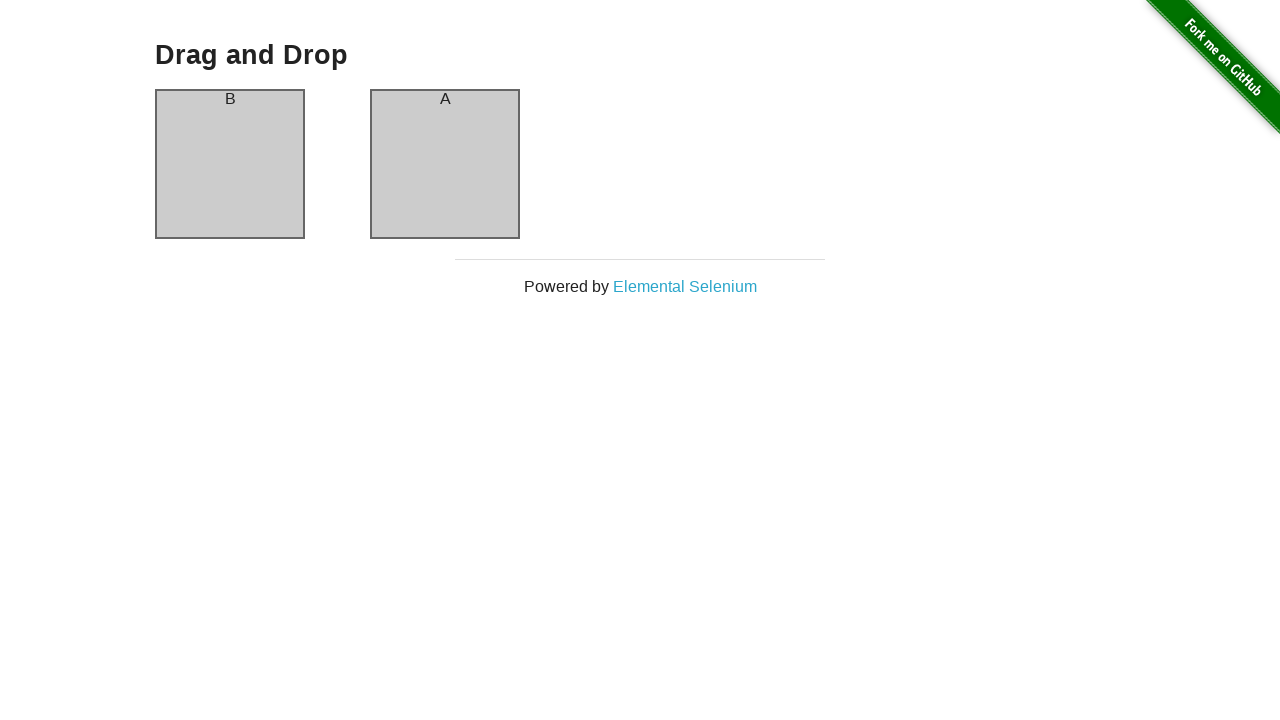

Built column order string: 'BA'
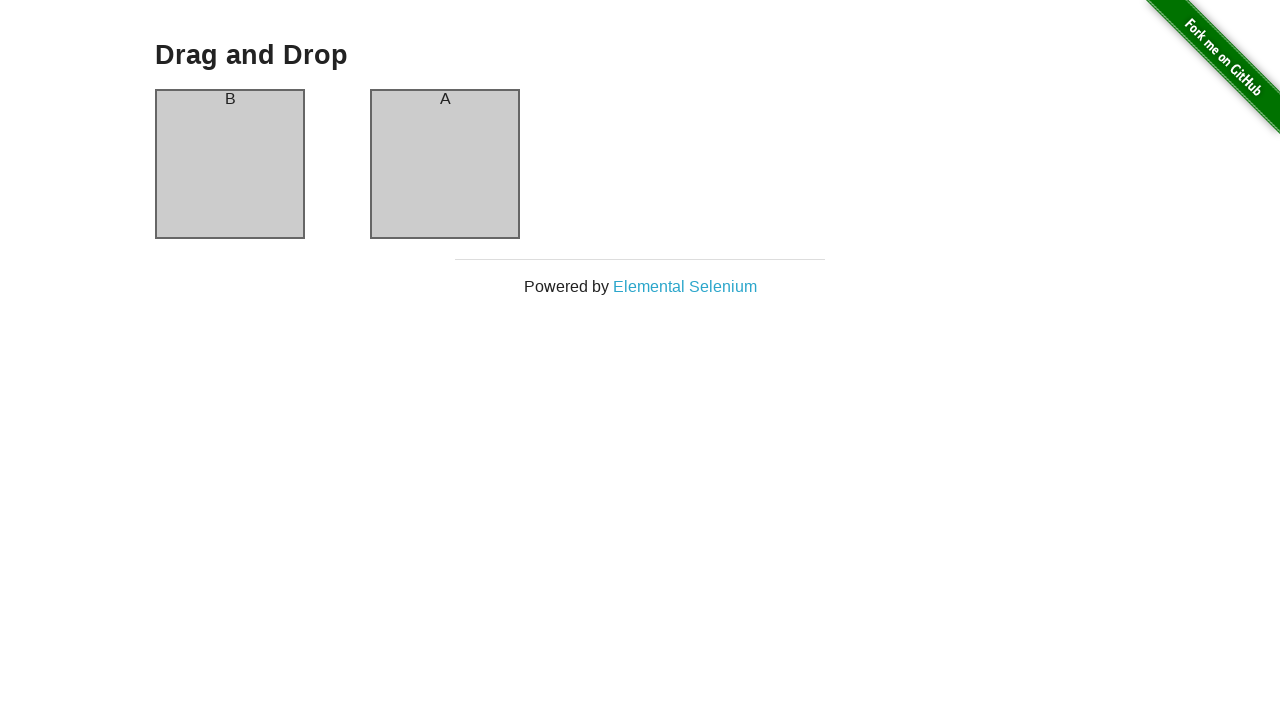

Verified columns have swapped correctly to 'BA' order
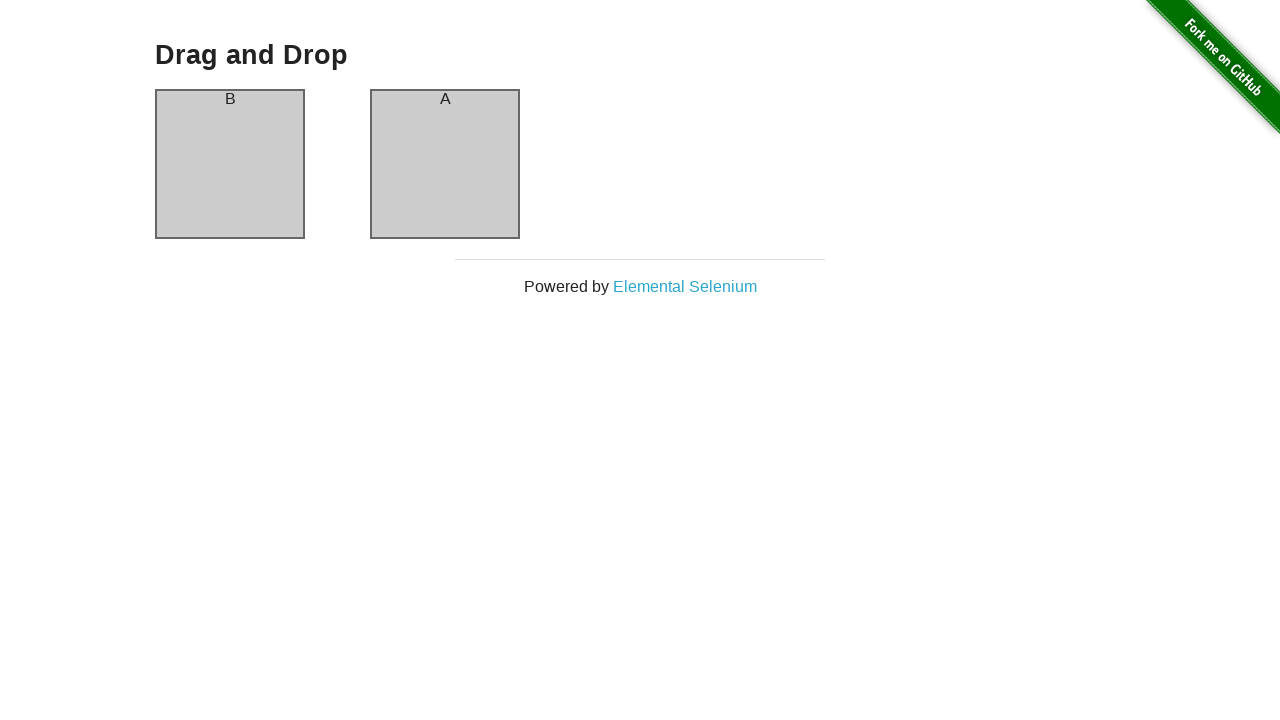

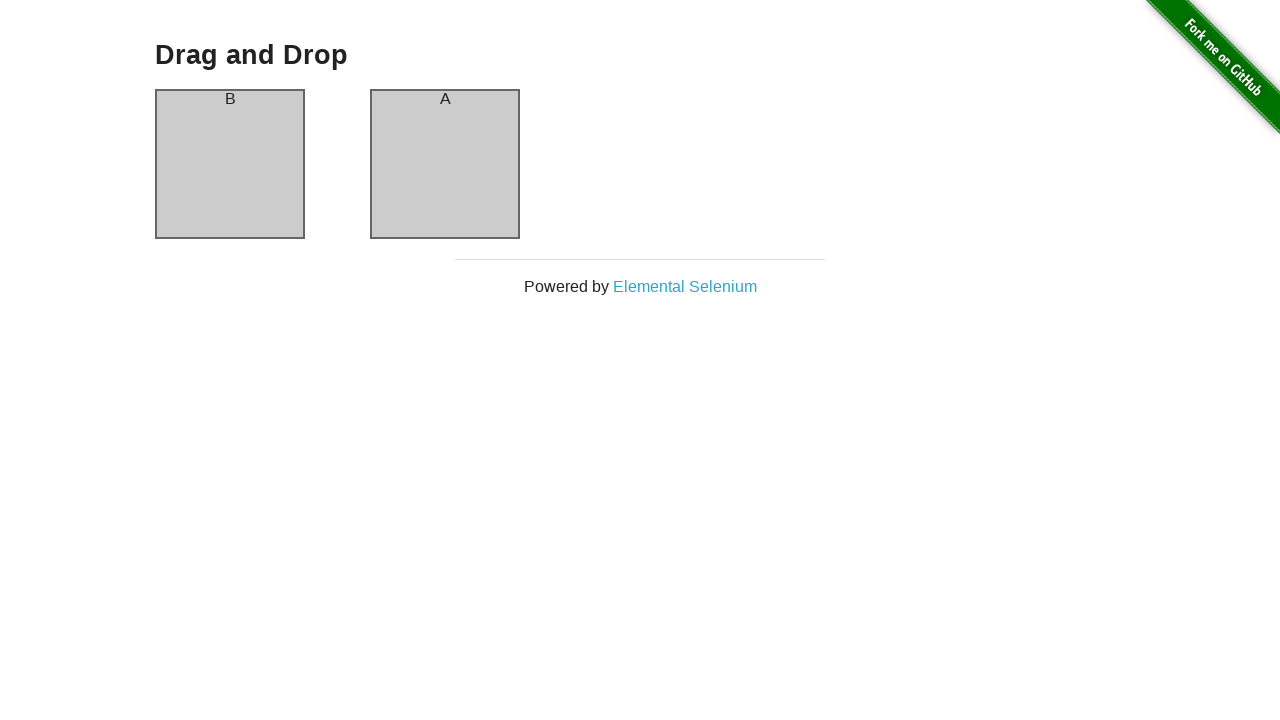